Tests checkbox functionality by verifying initial states of two checkboxes, clicking both to toggle them, and verifying the changed states.

Starting URL: http://theinternet.przyklady.javastart.pl/checkboxes

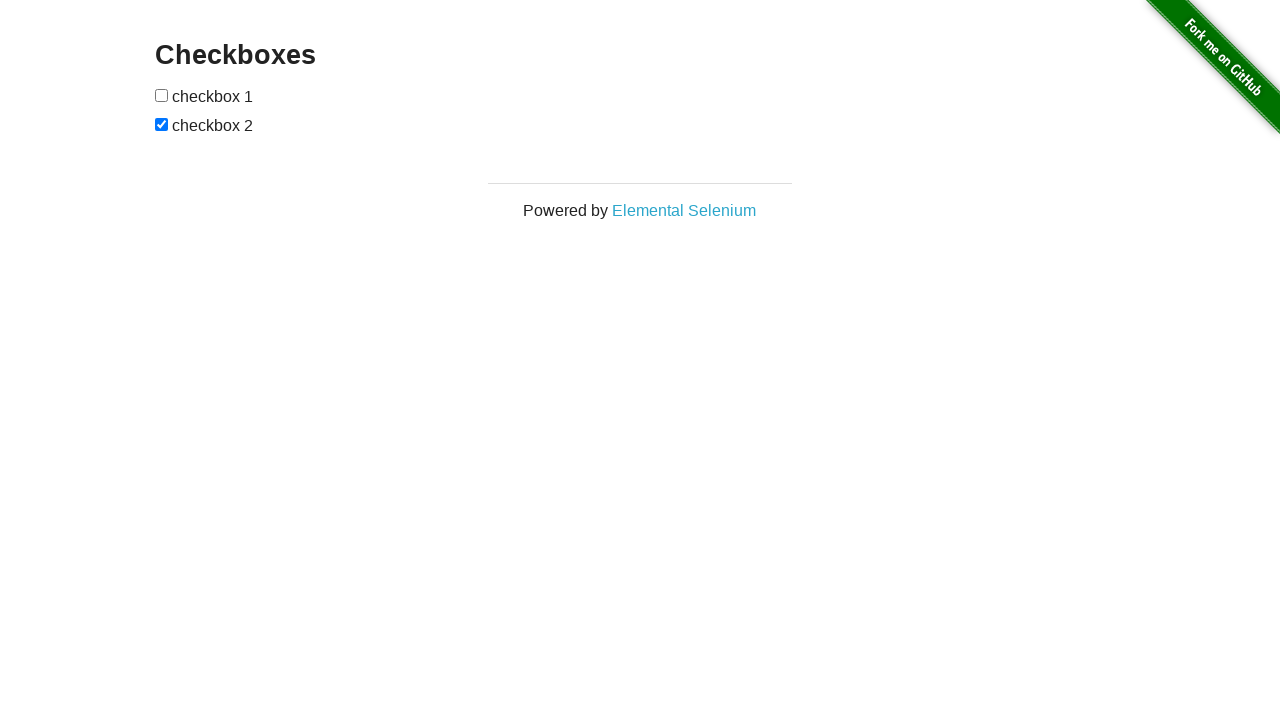

Navigated to checkboxes test page
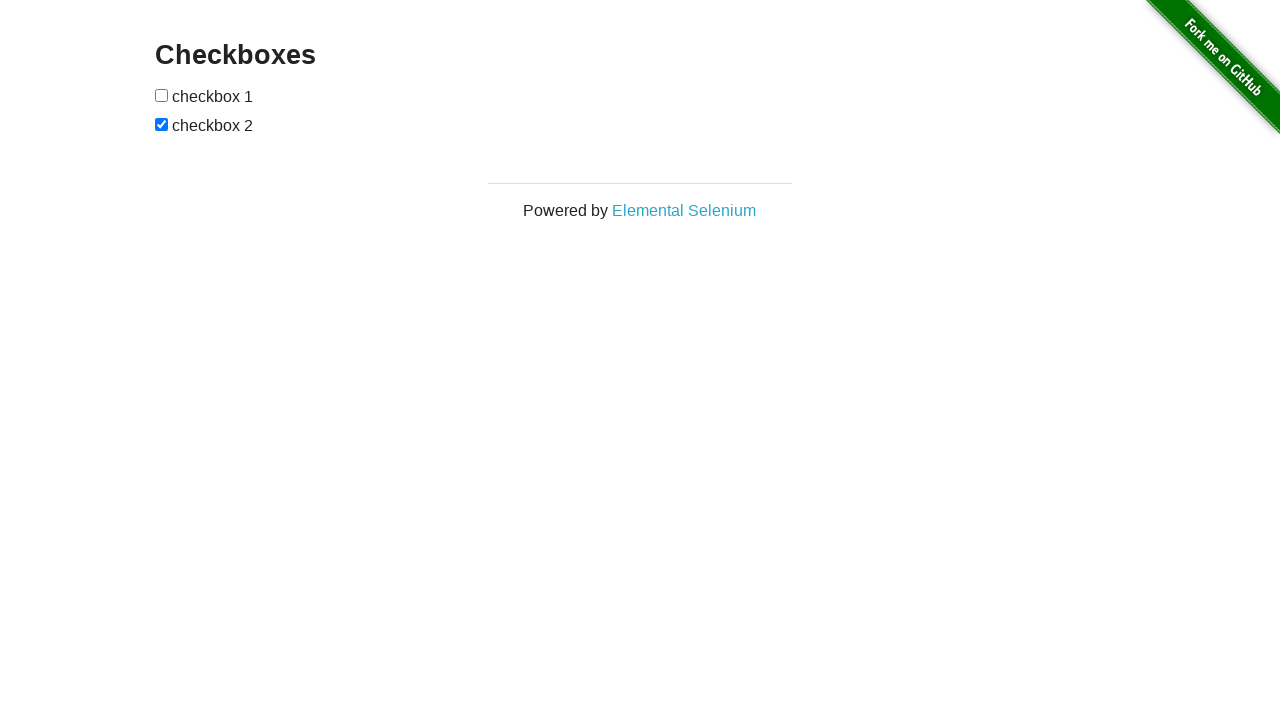

Located checkbox 1 element
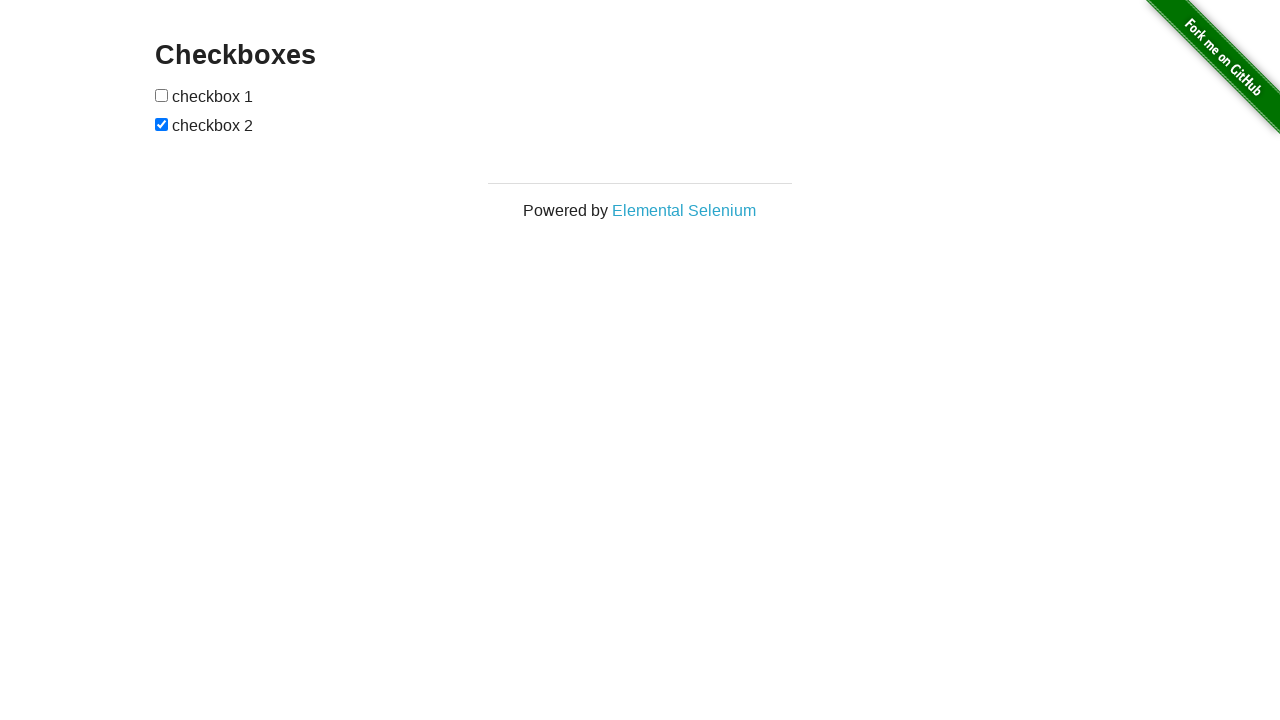

Located checkbox 2 element
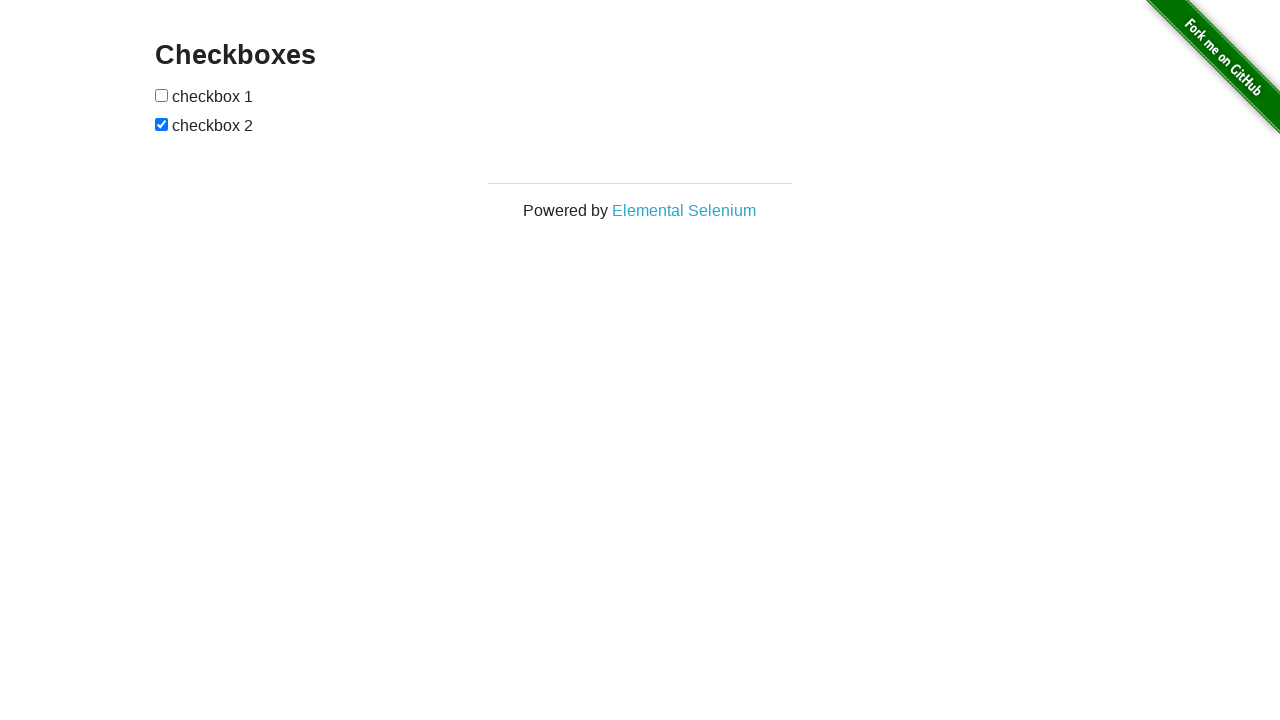

Verified checkbox 1 is initially unchecked
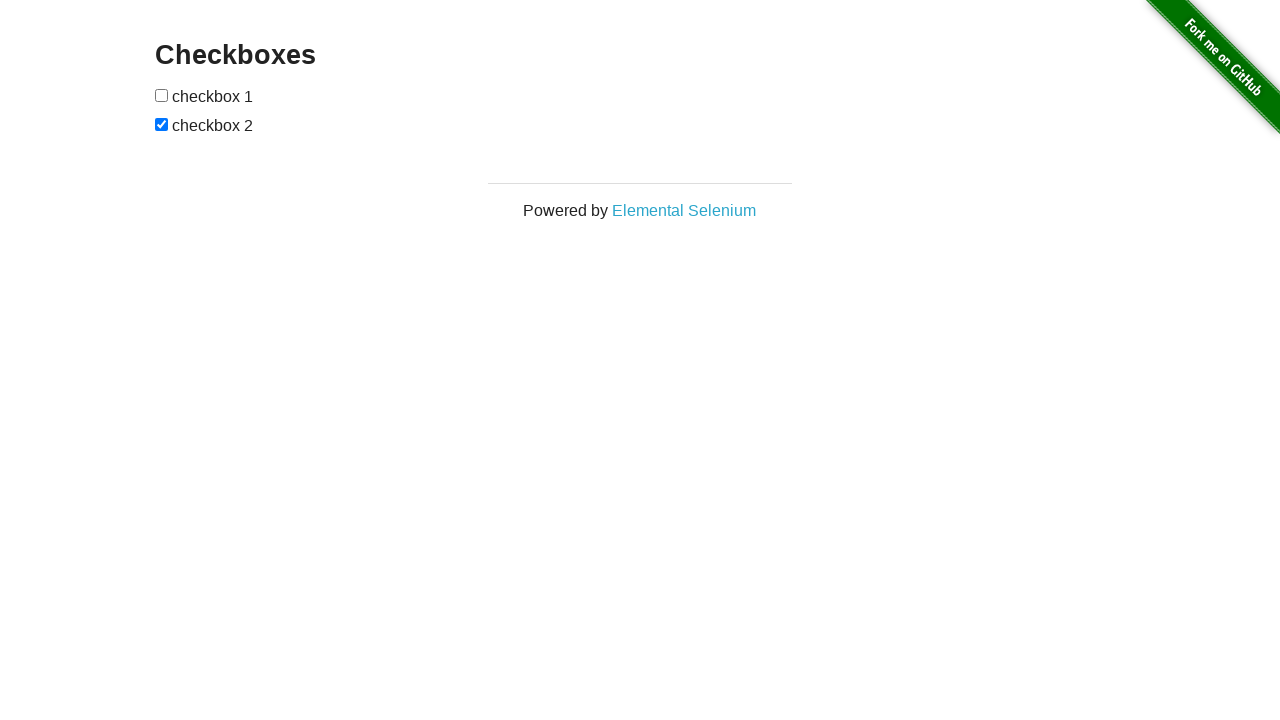

Verified checkbox 2 is initially checked
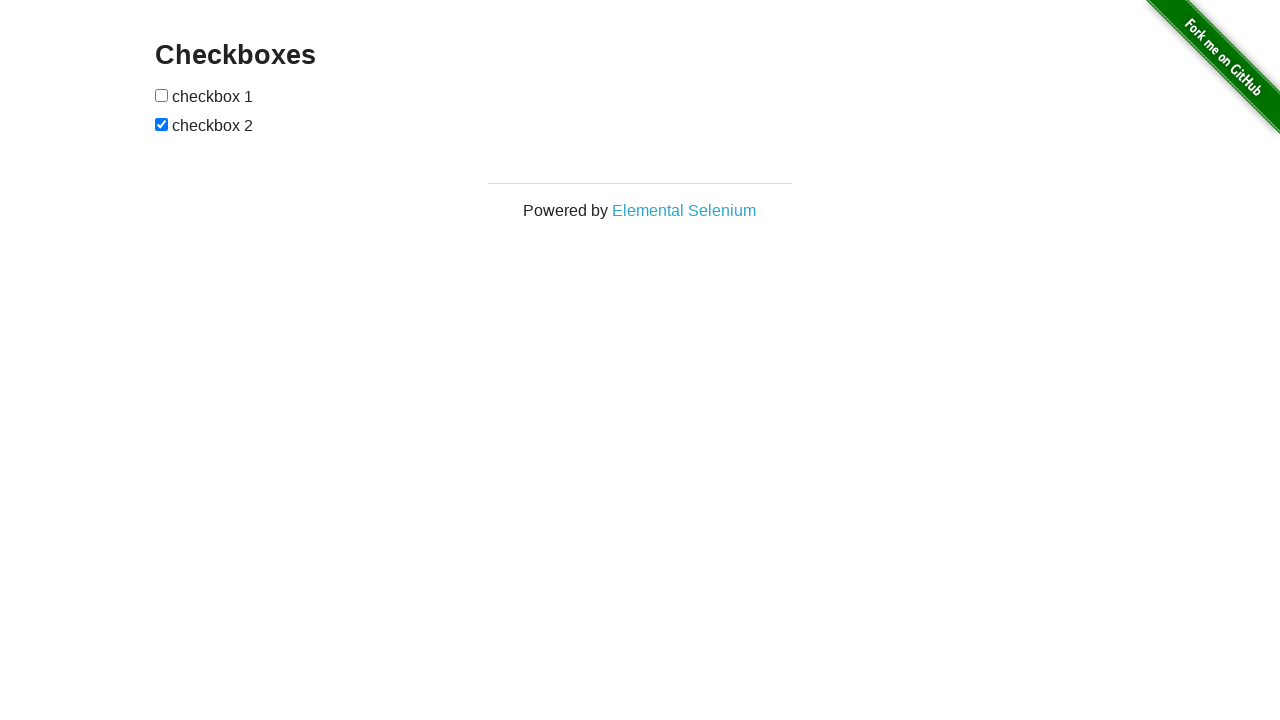

Clicked checkbox 1 to toggle it to checked at (162, 95) on xpath=//*[@id='checkboxes']/input[1]
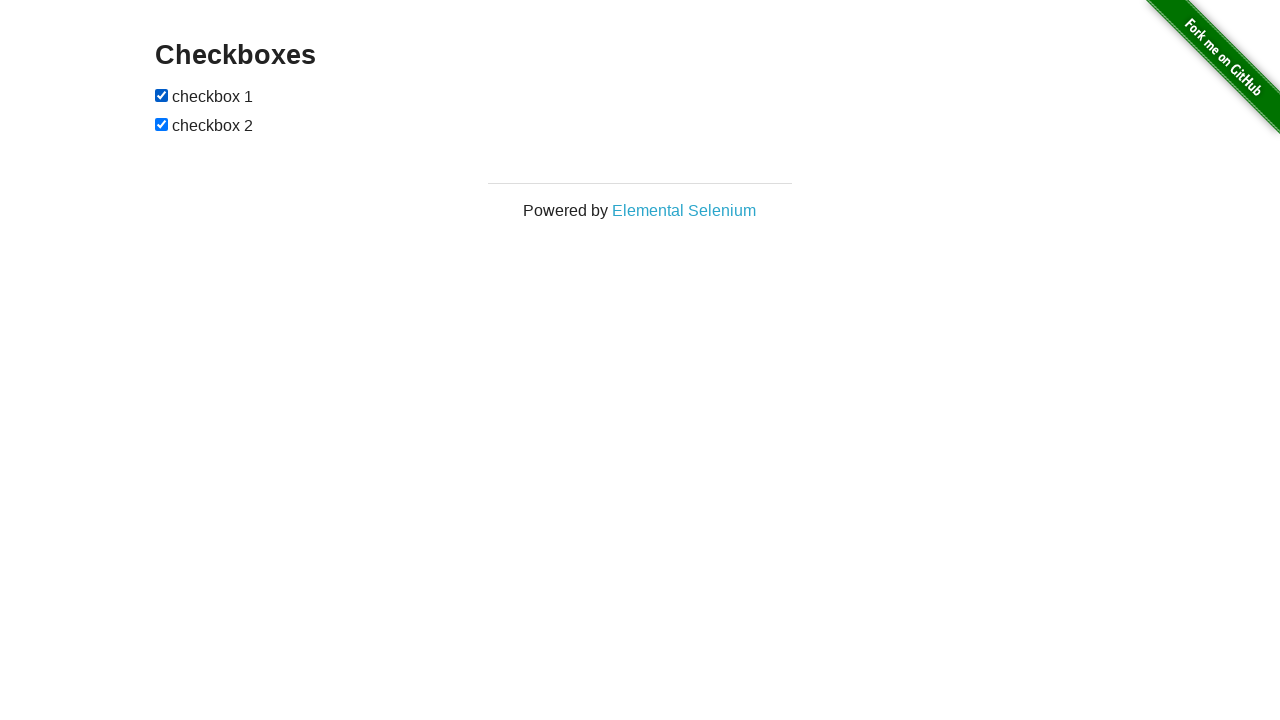

Clicked checkbox 2 to toggle it to unchecked at (162, 124) on xpath=//*[@id='checkboxes']/input[2]
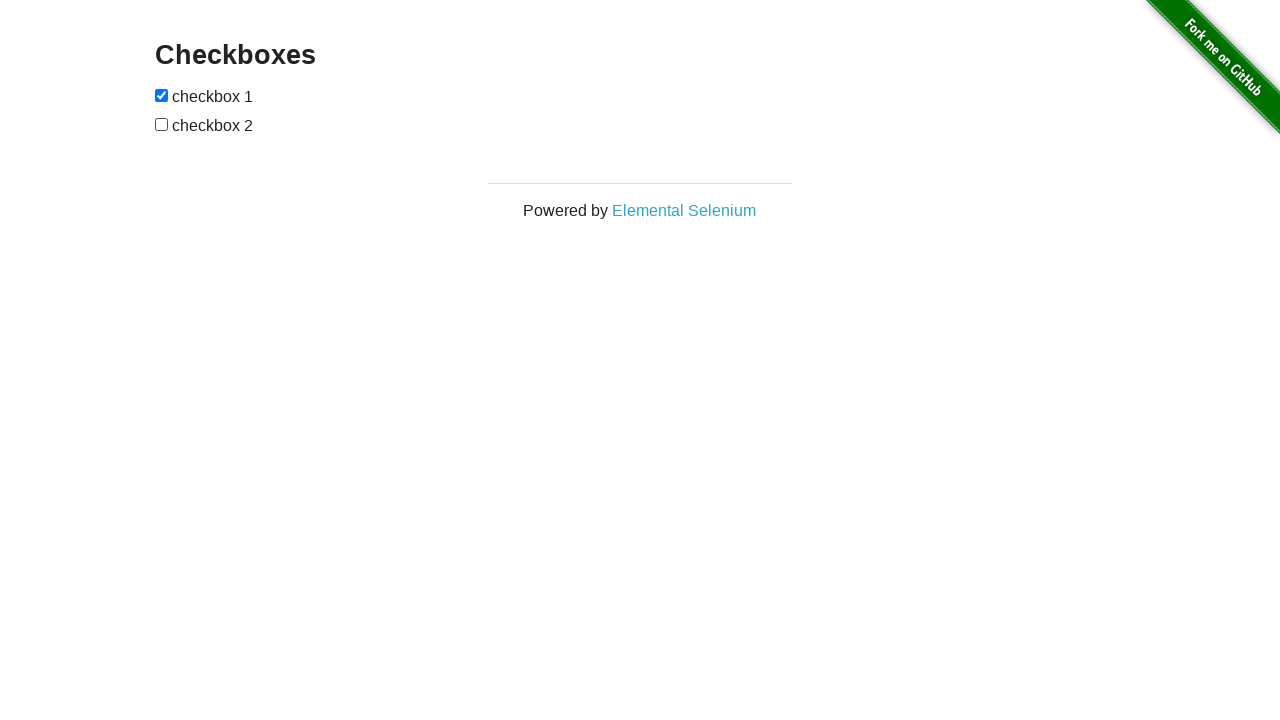

Verified checkbox 1 is now checked
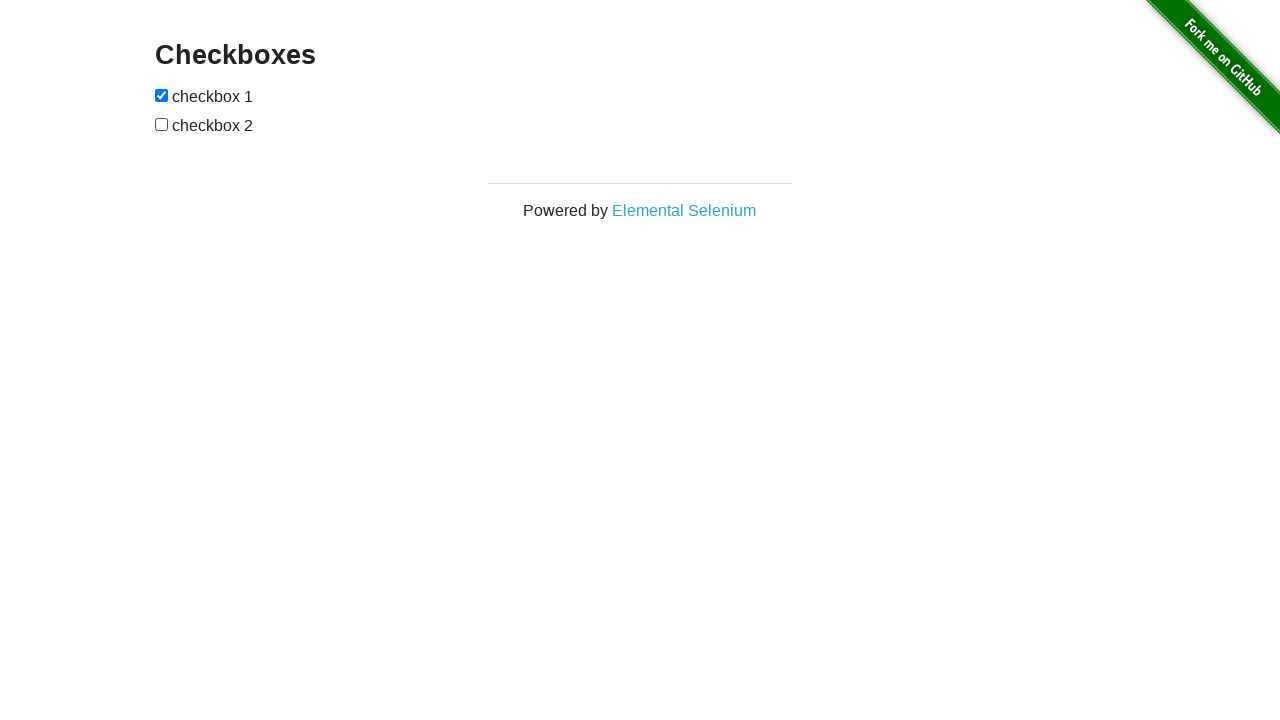

Verified checkbox 2 is now unchecked
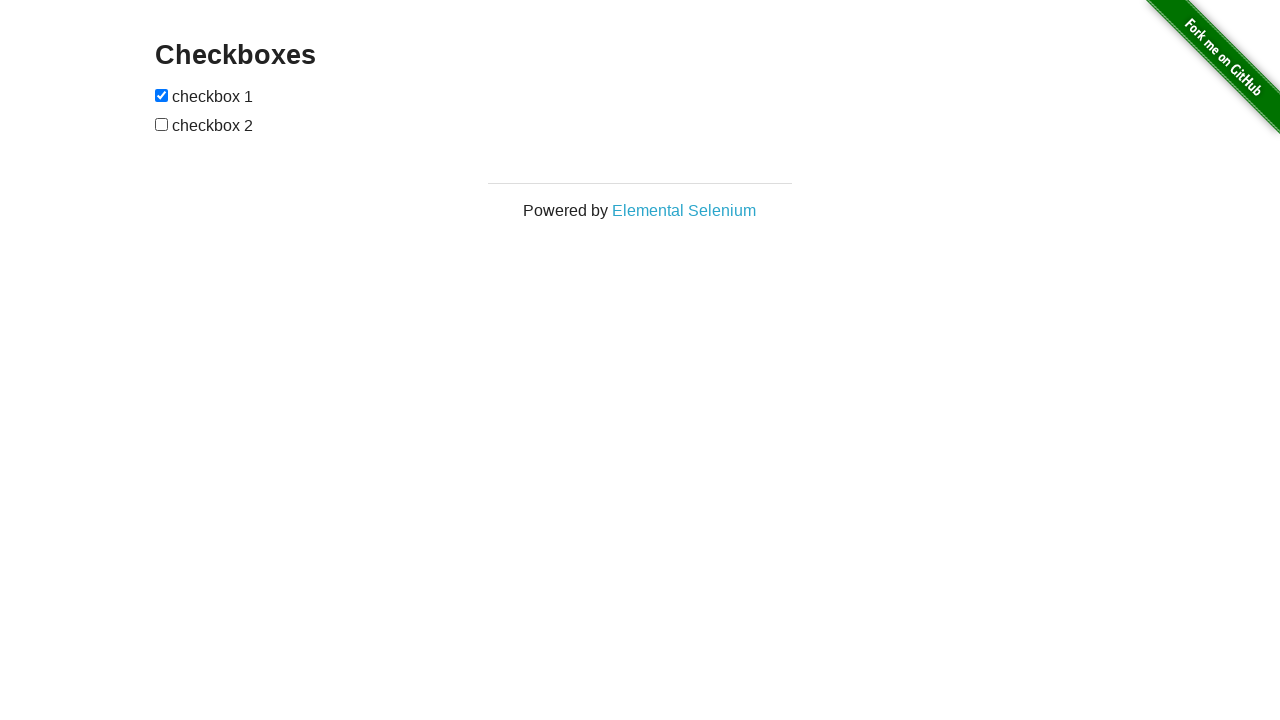

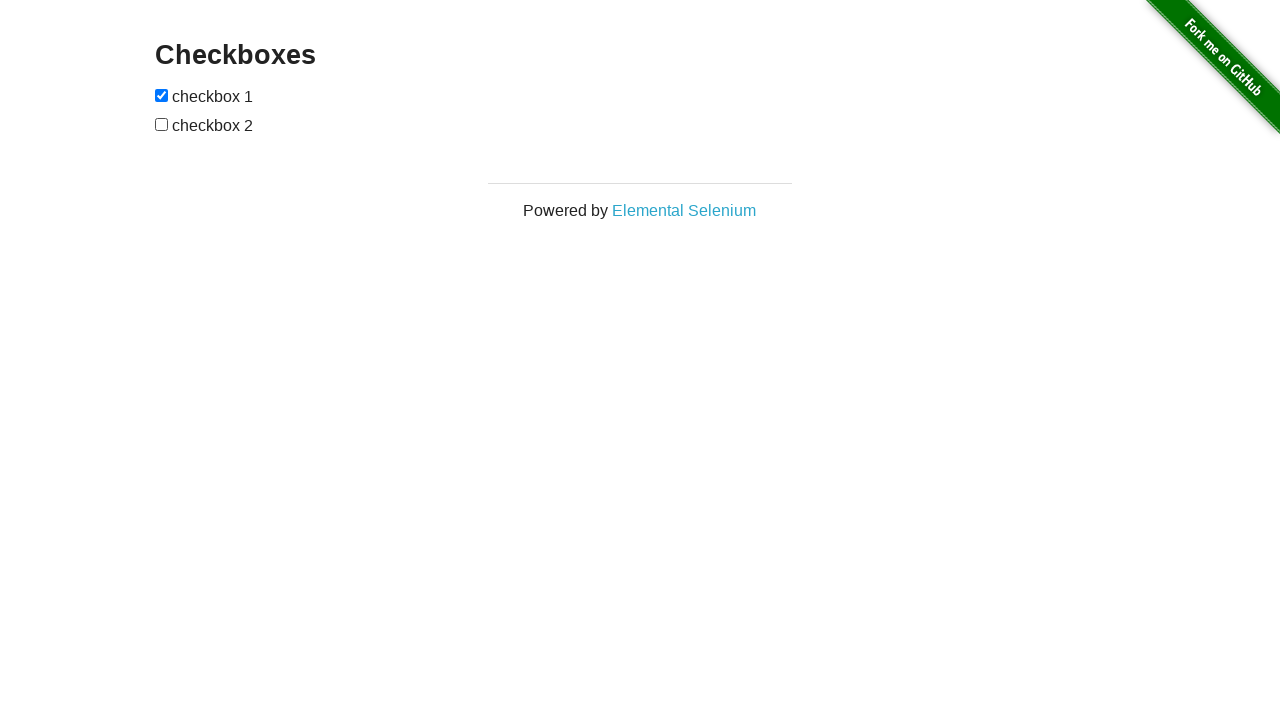